Tests prompt alert handling by clicking a button to trigger a prompt dialog, entering text, and accepting it

Starting URL: https://demoqa.com/alerts

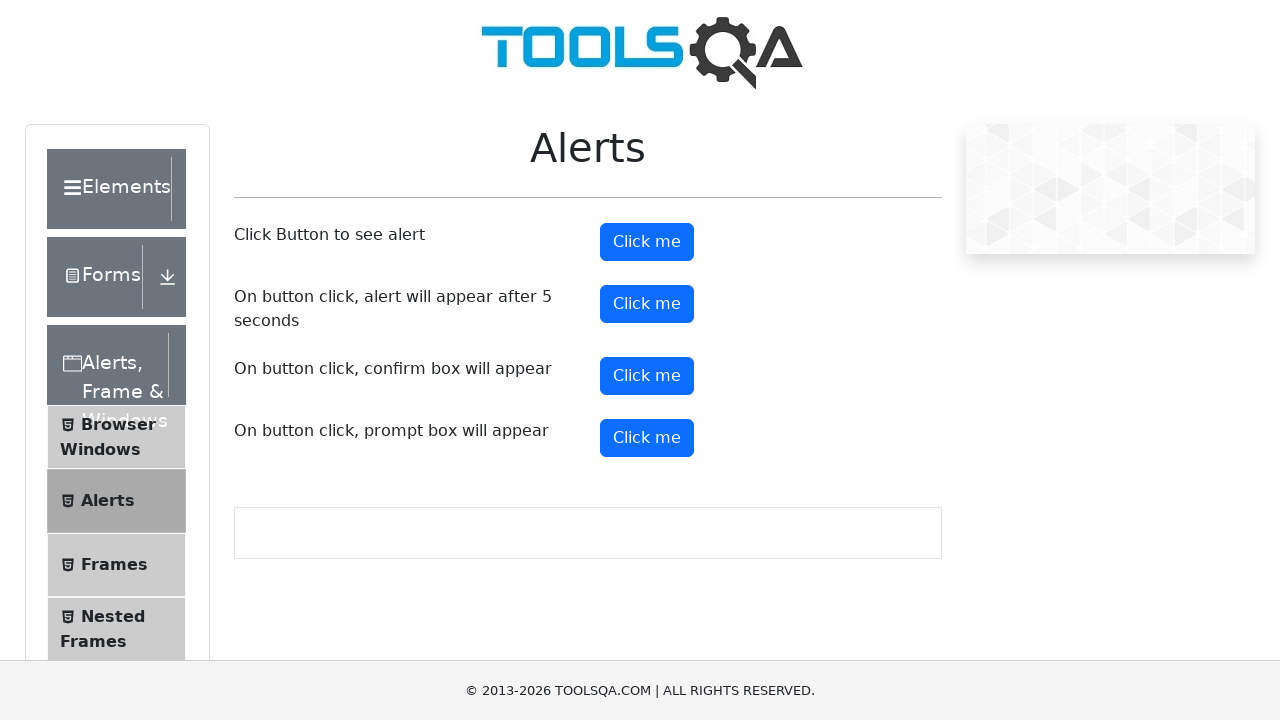

Set up dialog handler to accept prompt with 'Priyanka'
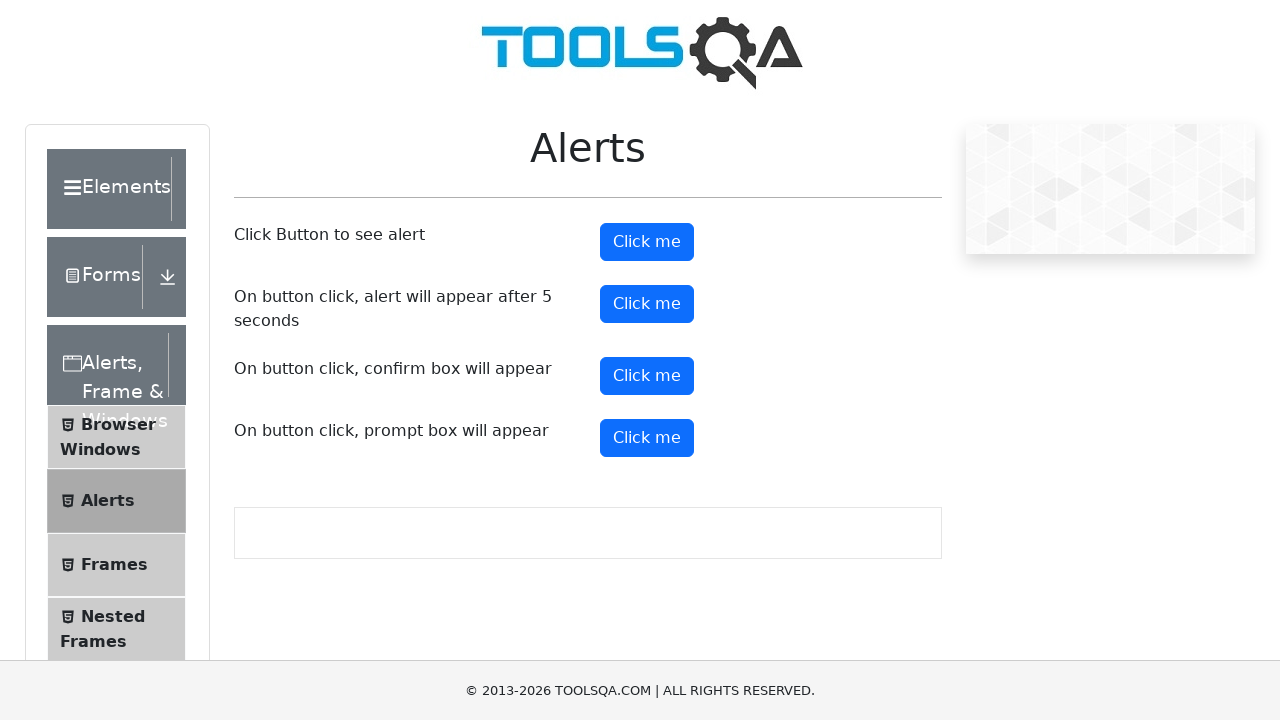

Clicked prompt button to trigger prompt dialog at (647, 438) on #promtButton
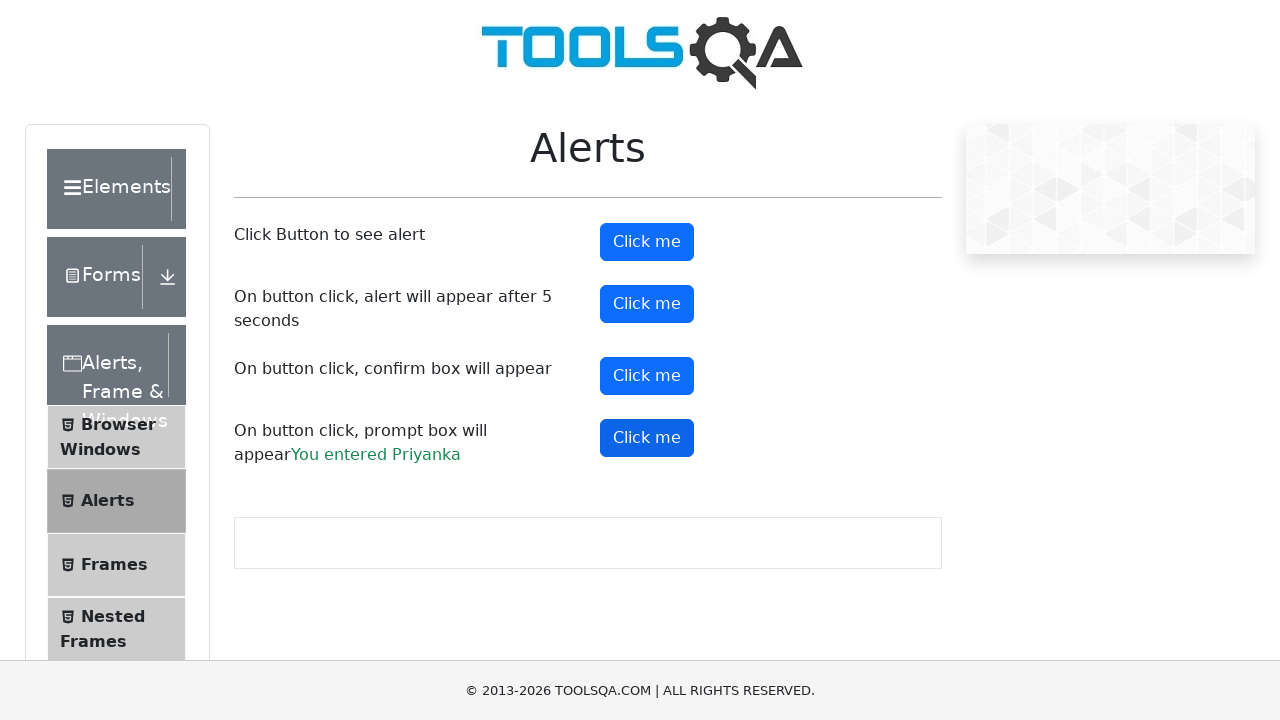

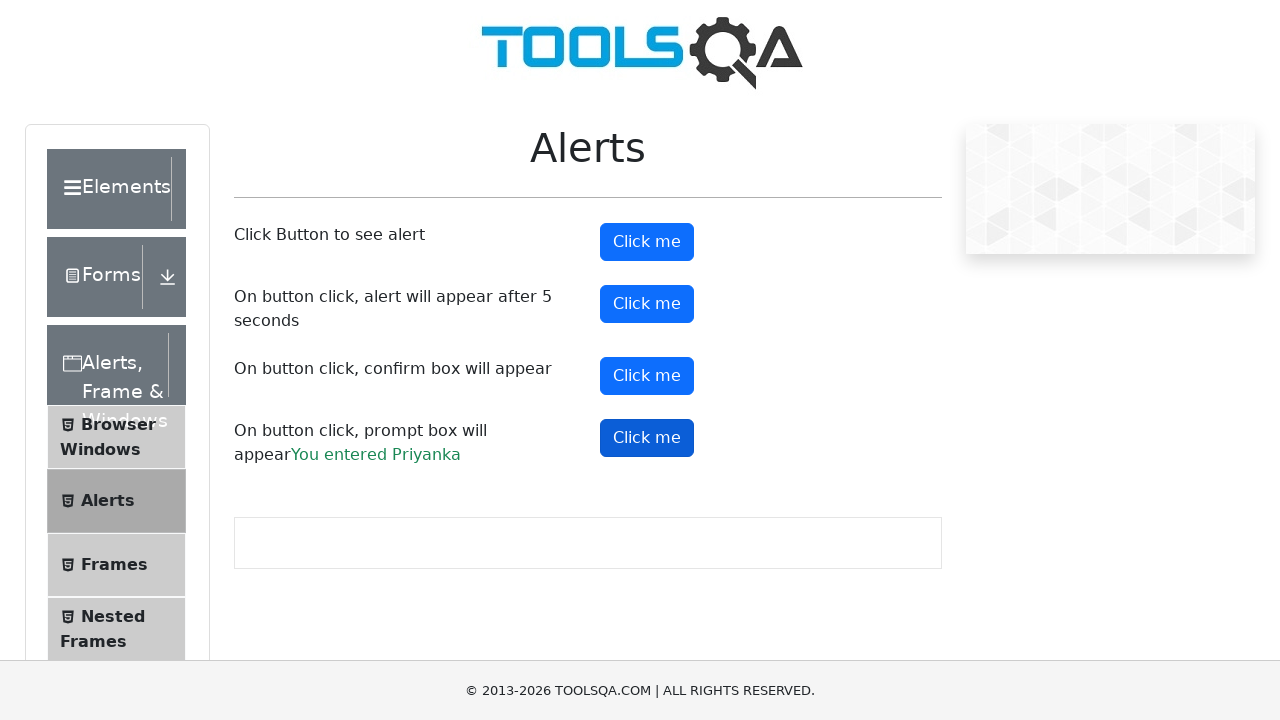